Tests Baidu mobile search functionality by entering a search query "appium" and clicking the search button

Starting URL: https://m.baidu.com

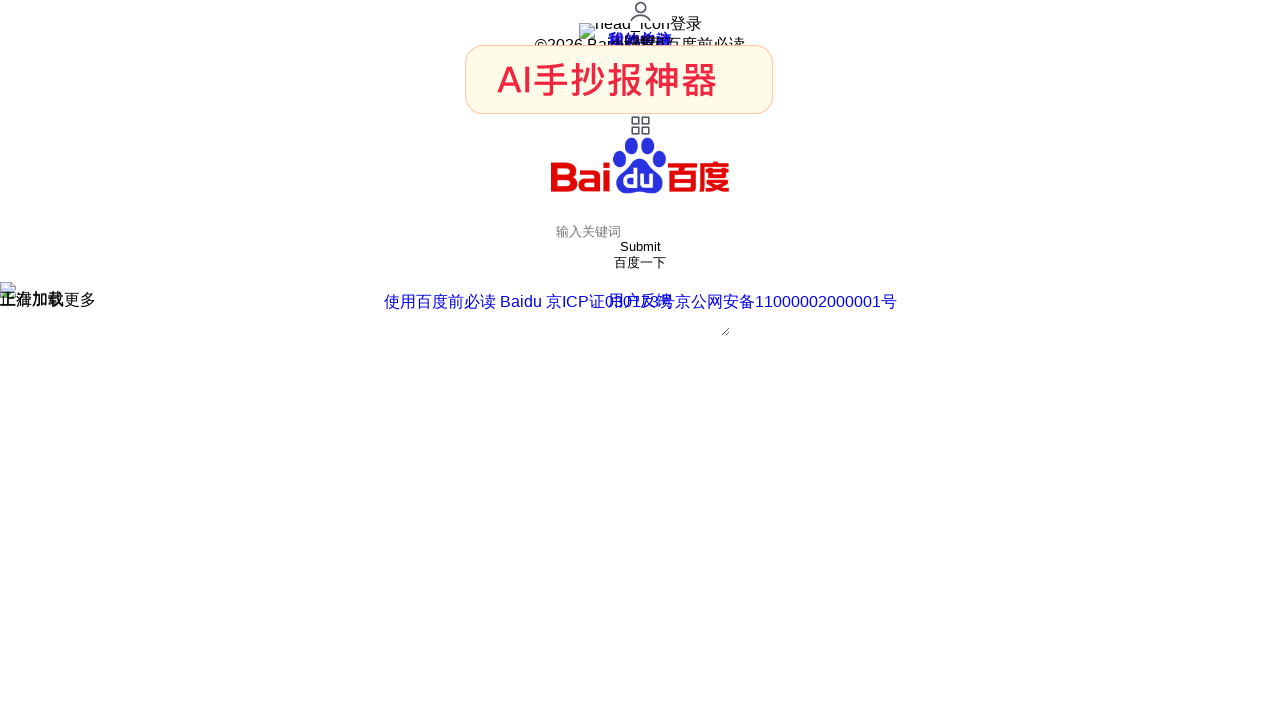

Search input field became visible
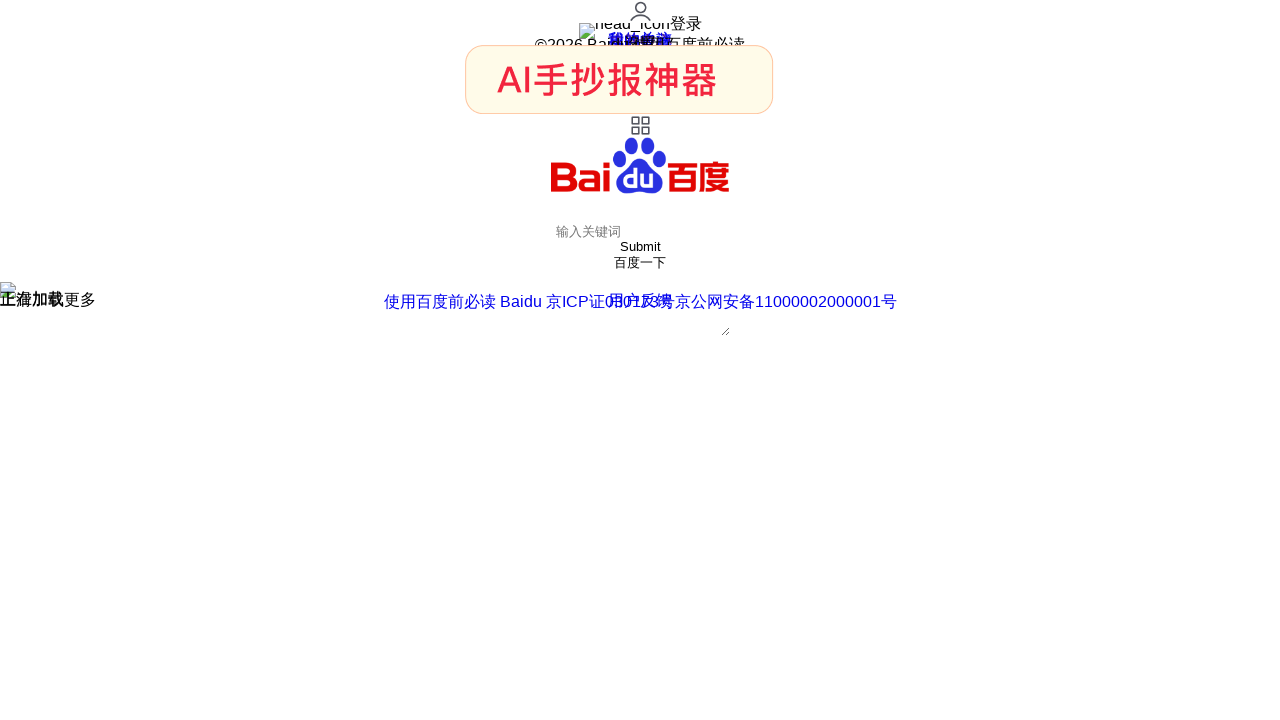

Clicked on search input field at (640, 232) on #index-kw
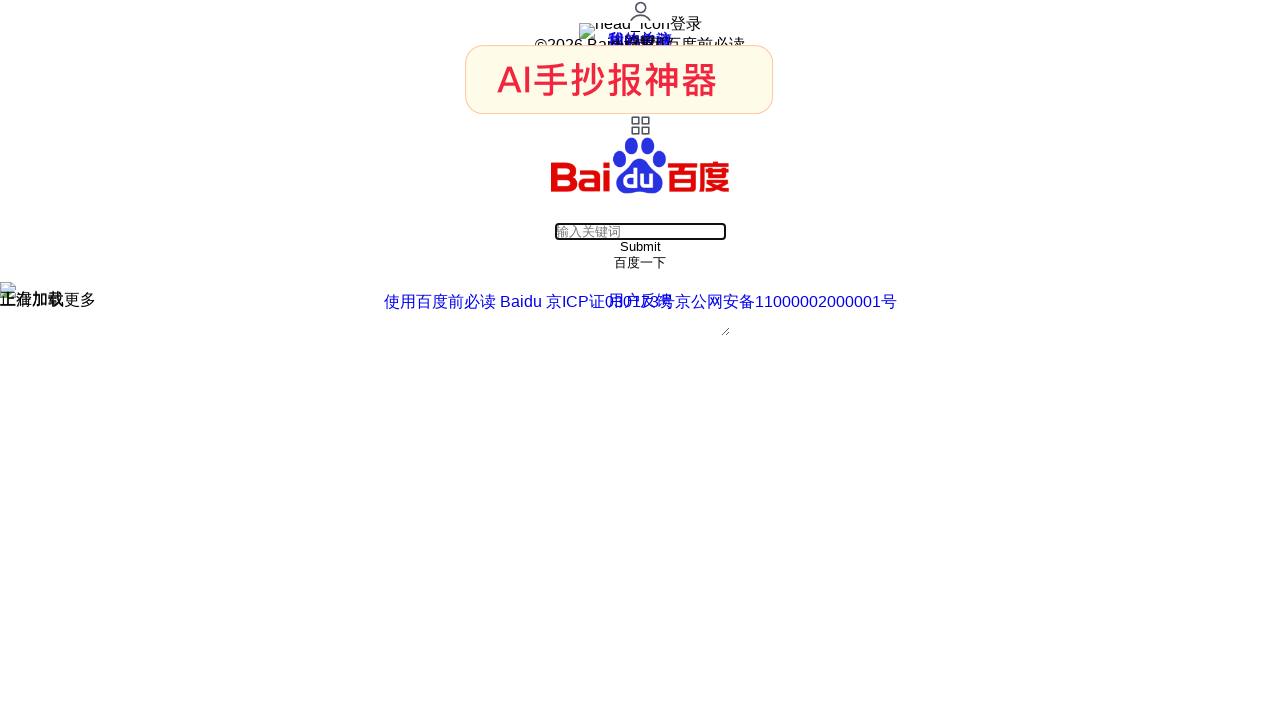

Entered search query 'appium' in search field on #index-kw
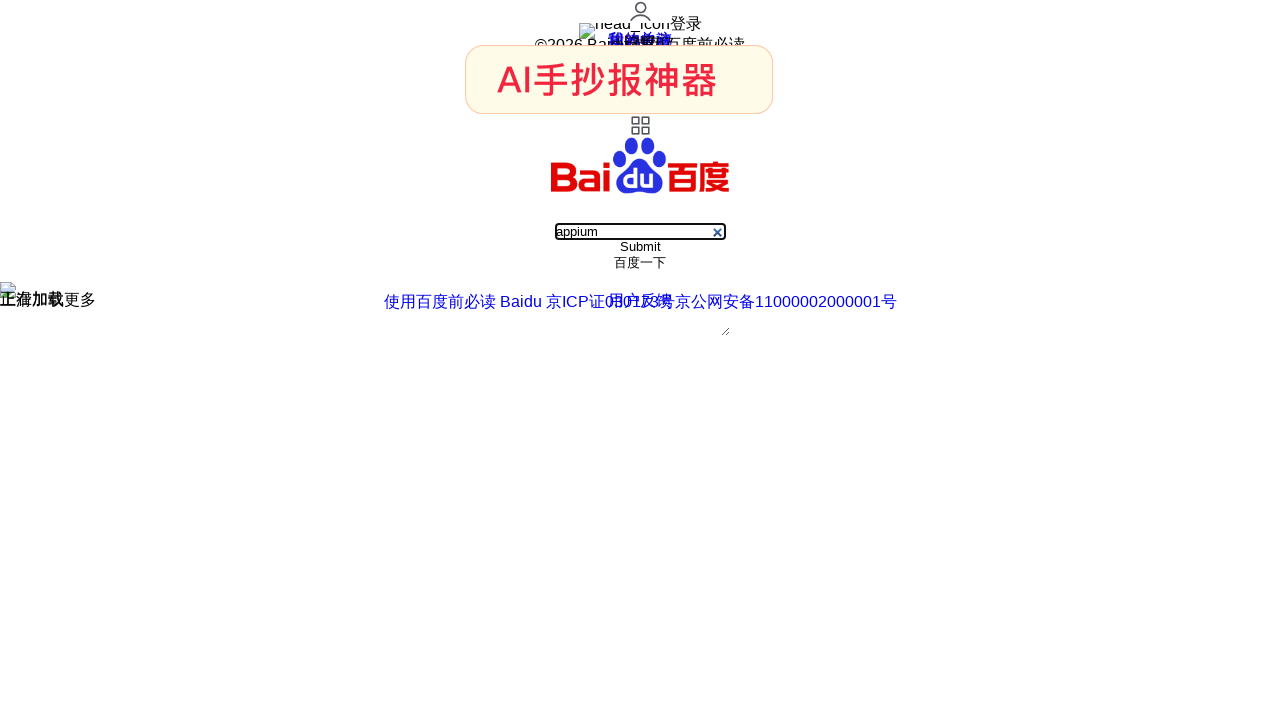

Clicked search button to perform Baidu search at (640, 263) on #index-bn
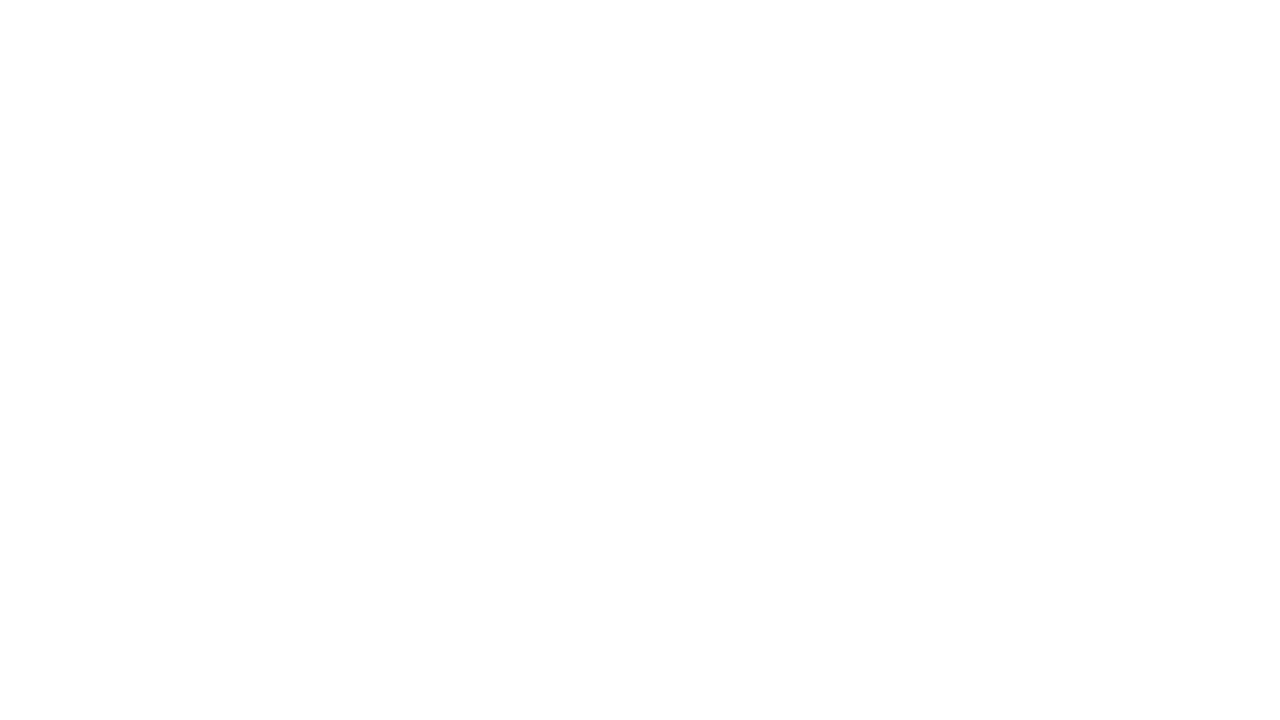

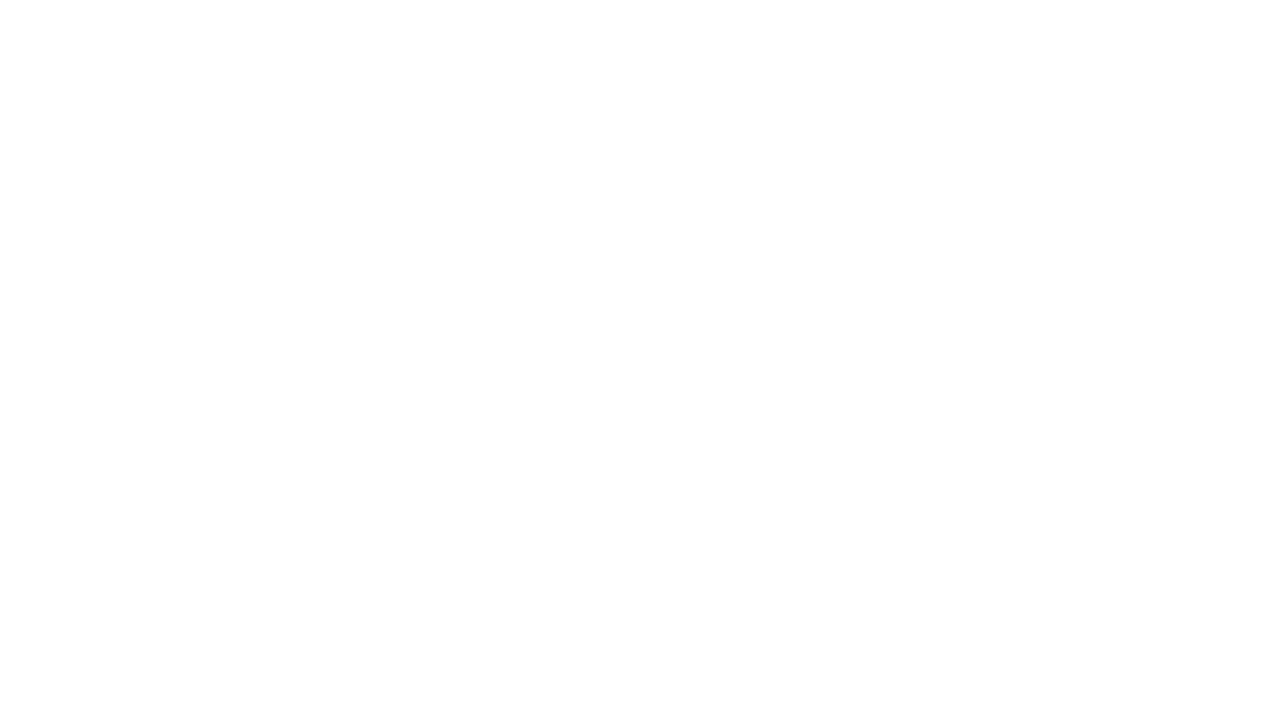